Tests auto-suggestive dropdown by typing a partial country name, waiting for suggestions, and selecting a specific option from the dropdown

Starting URL: https://rahulshettyacademy.com/AutomationPractice/

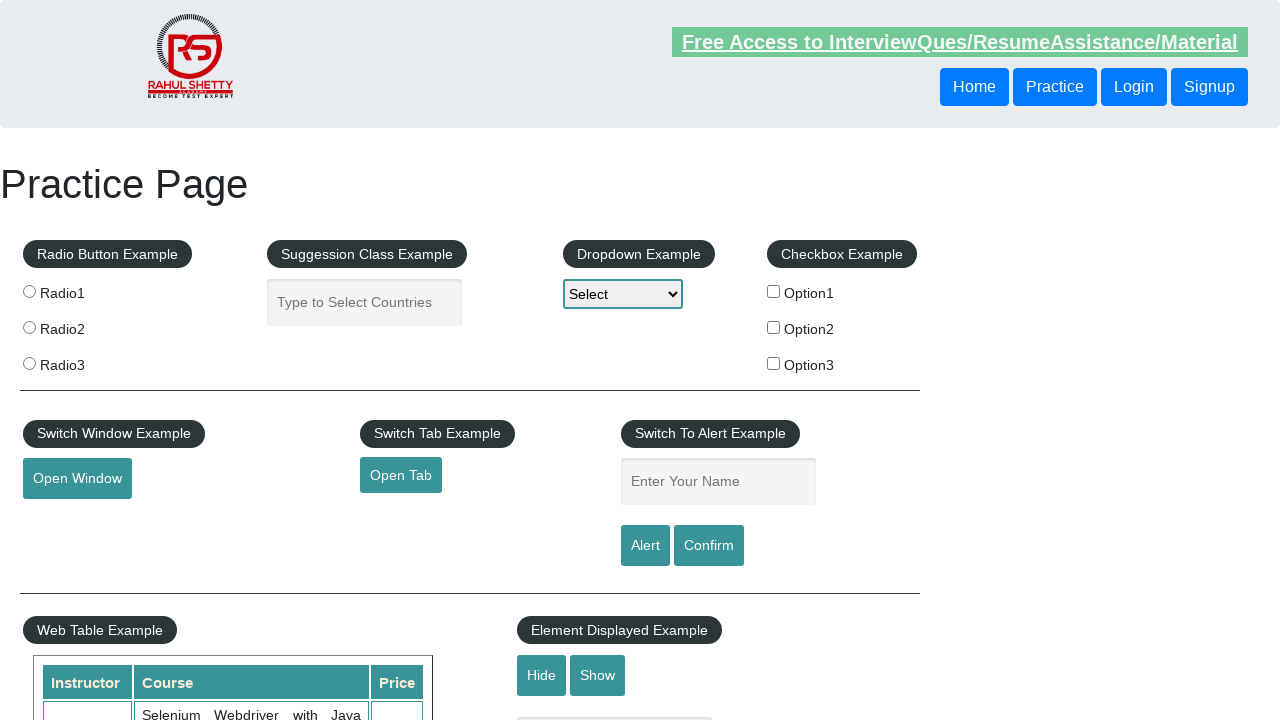

Typed 'ind' into autocomplete field to trigger suggestions on #autocomplete
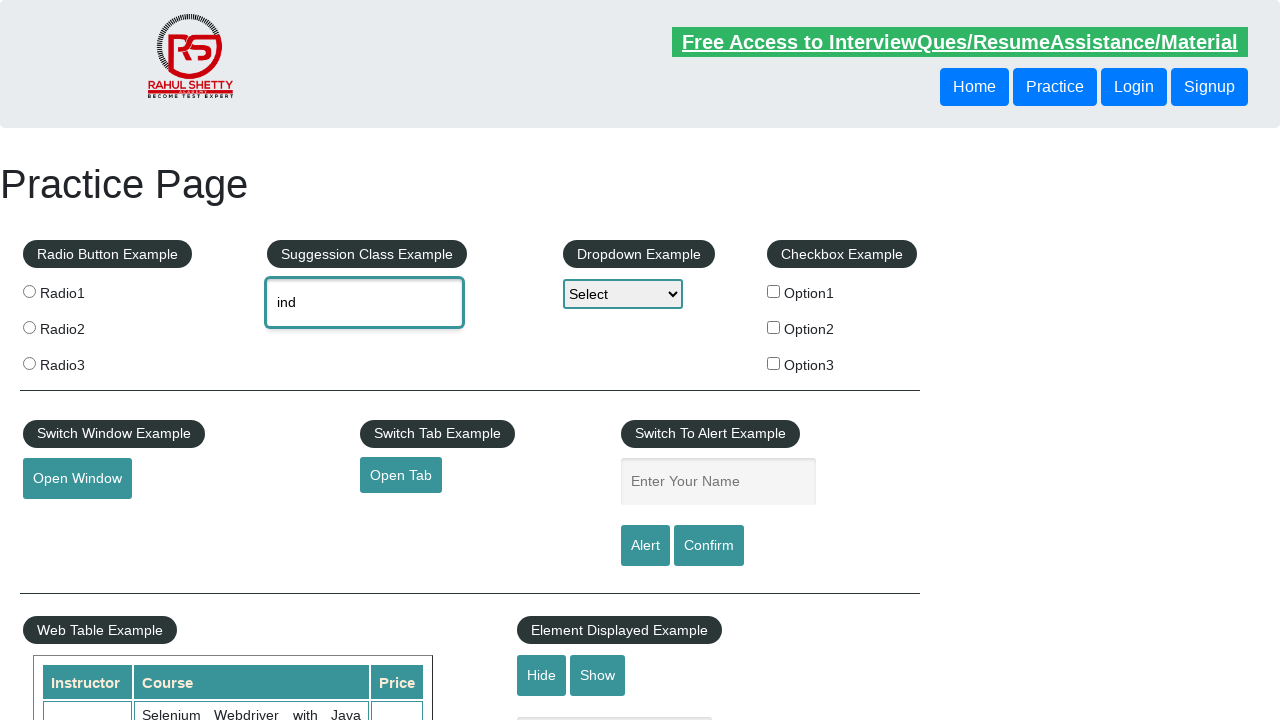

Waited for dropdown suggestions to appear
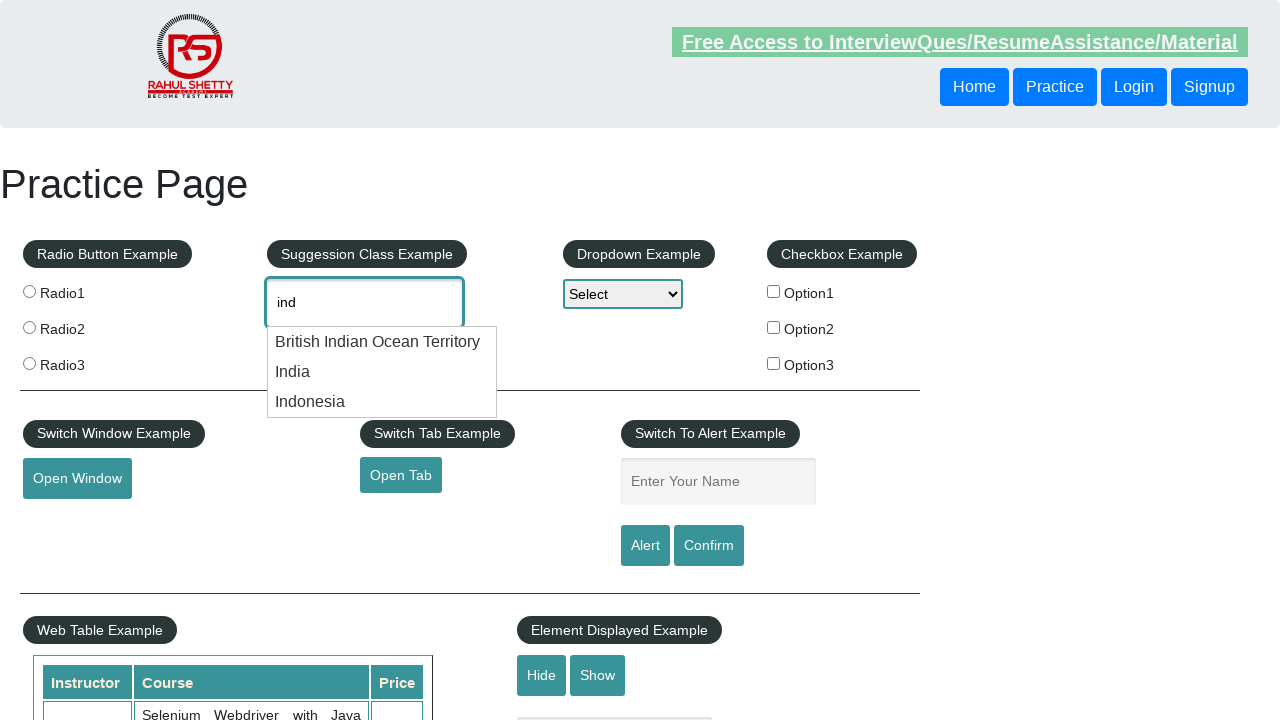

Located all suggestion dropdown items
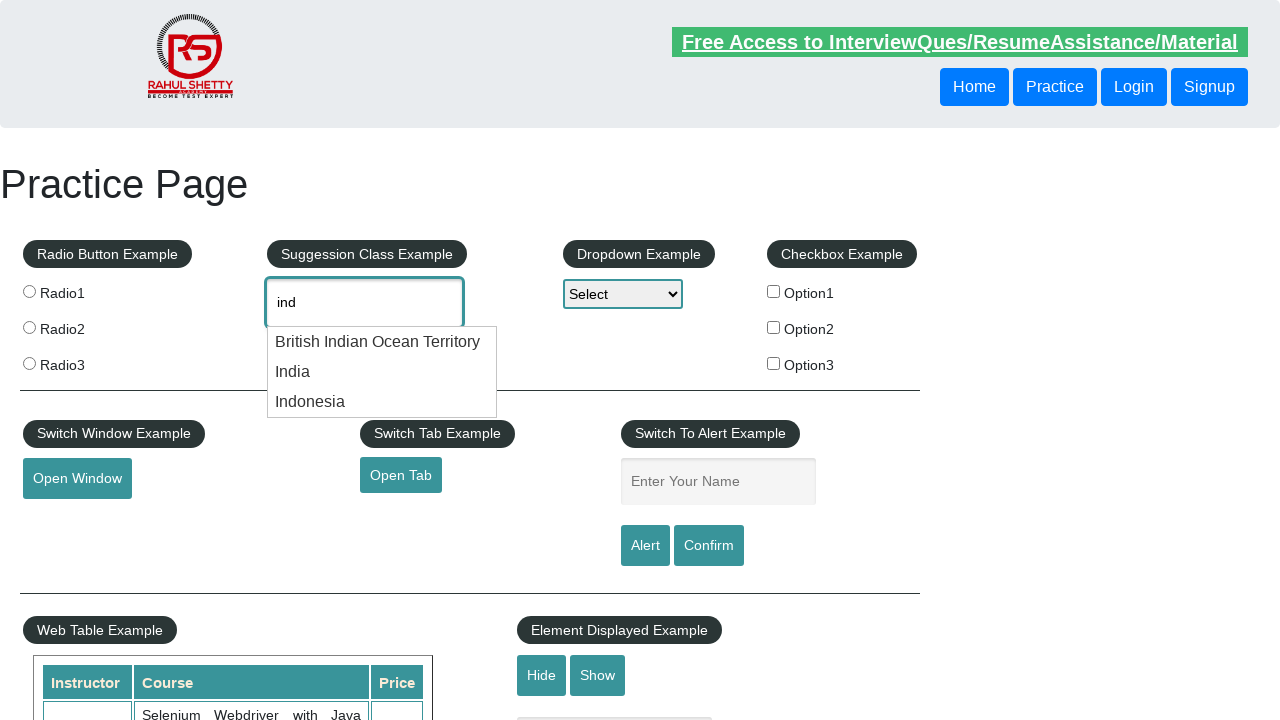

Found 3 suggestion options in dropdown
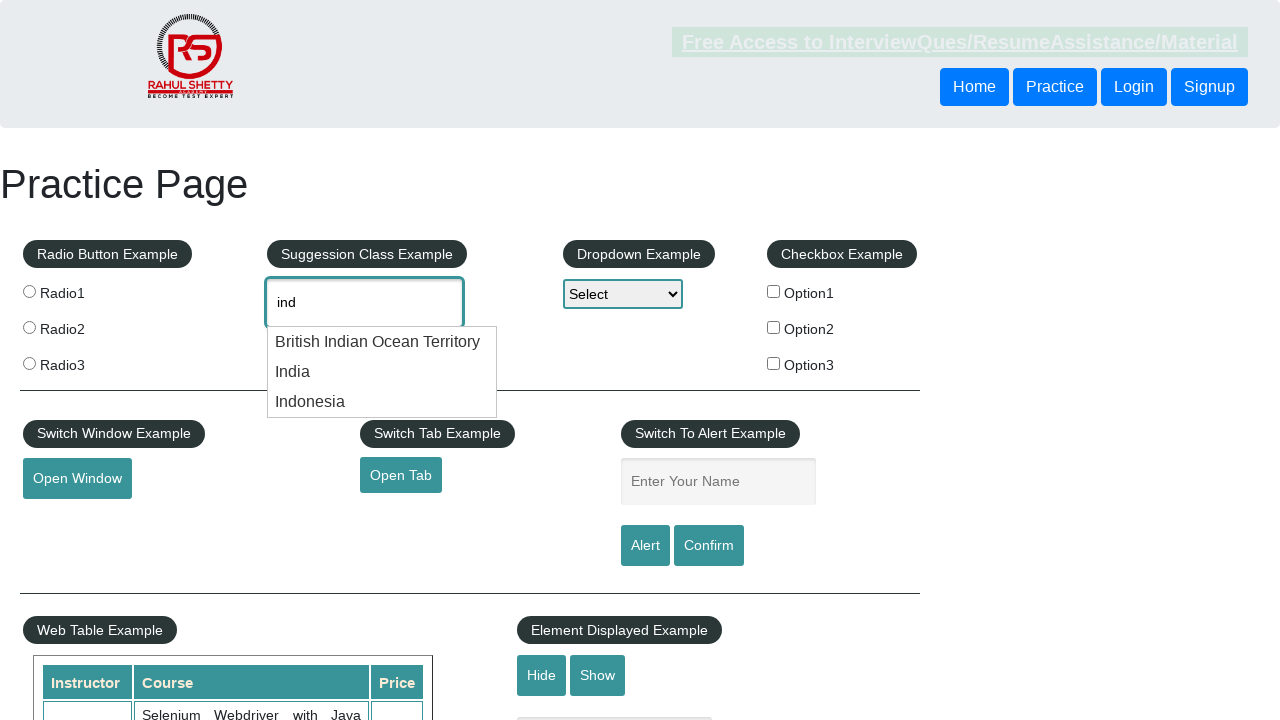

Clicked on 'India' option from the dropdown suggestions at (382, 372) on .ui-menu-item div >> nth=1
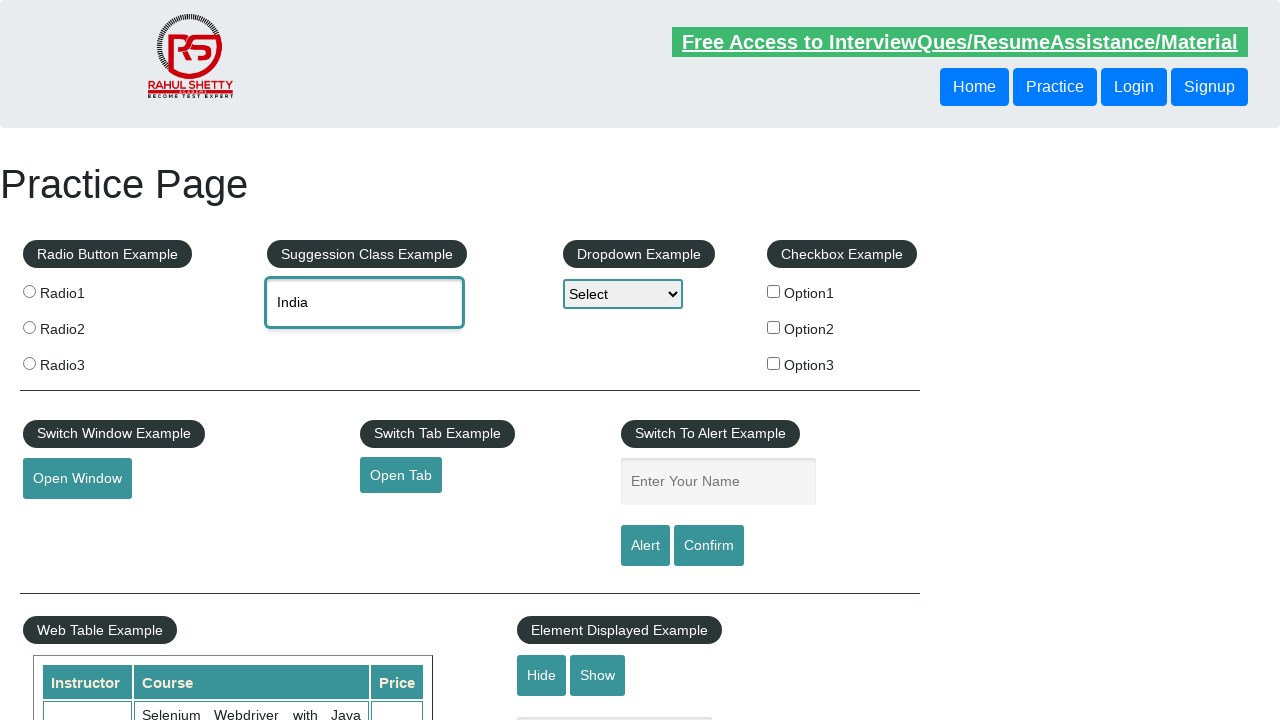

Retrieved selected value from autocomplete field: 'India'
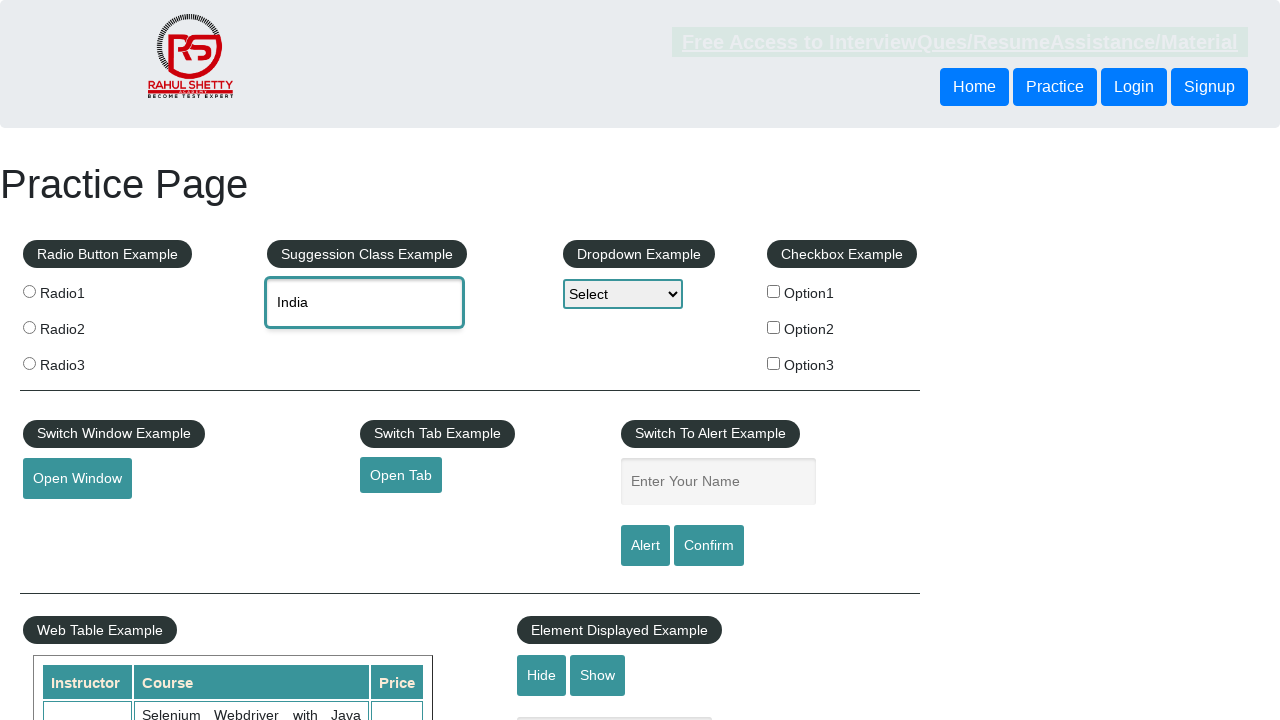

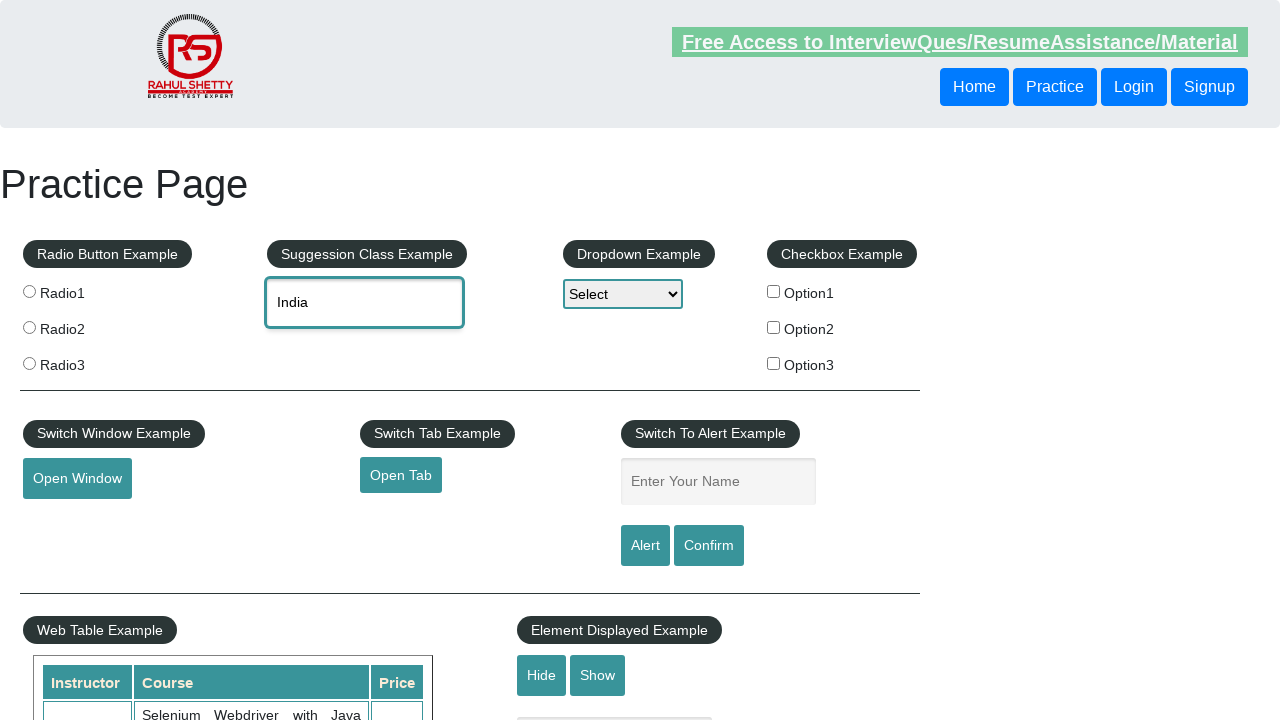